Tests GitHub repository search and verifies the Issues tab is present on the repository page

Starting URL: https://github.com

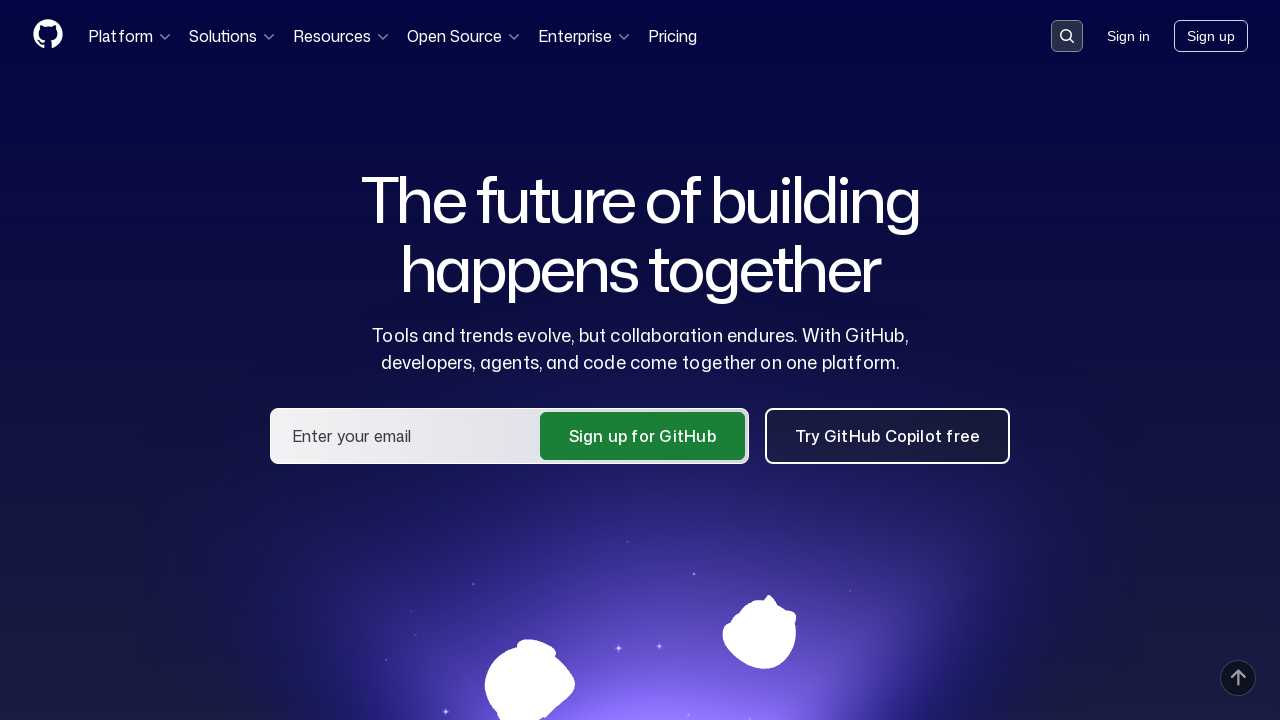

Clicked on search input container at (1067, 36) on .search-input-container
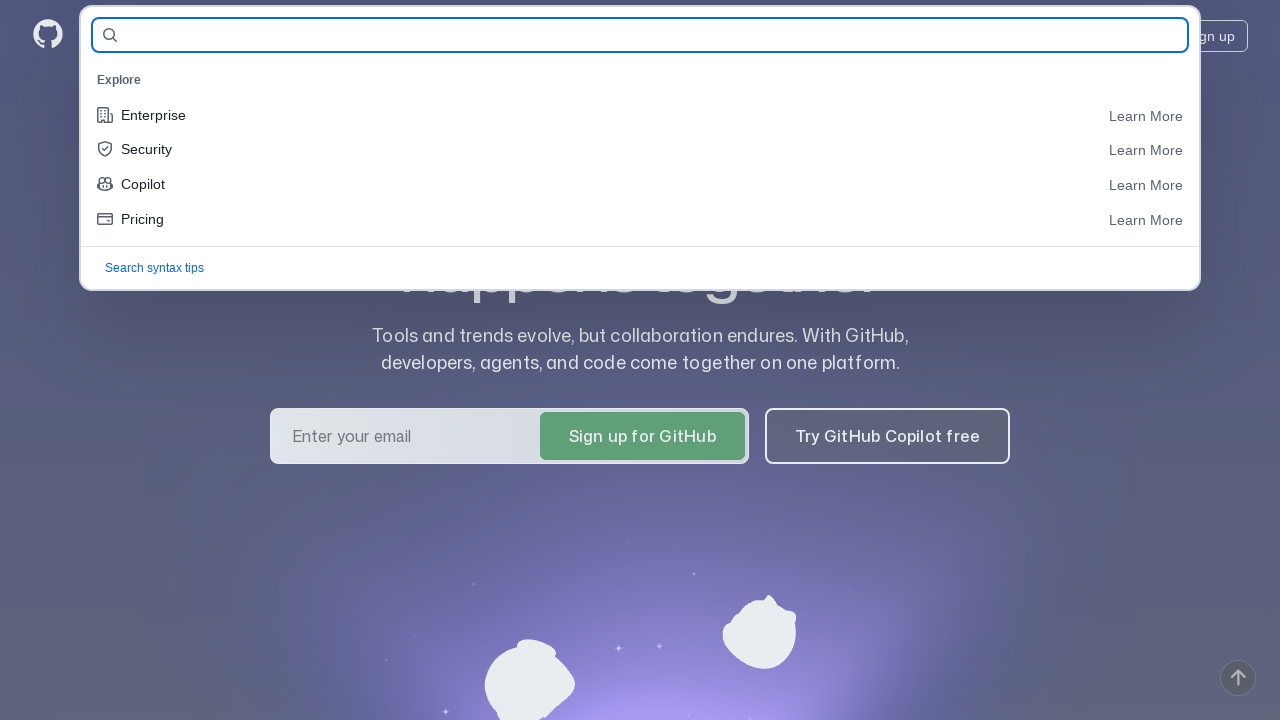

Entered 'qa-guru/knowledge-base' in search field on #query-builder-test
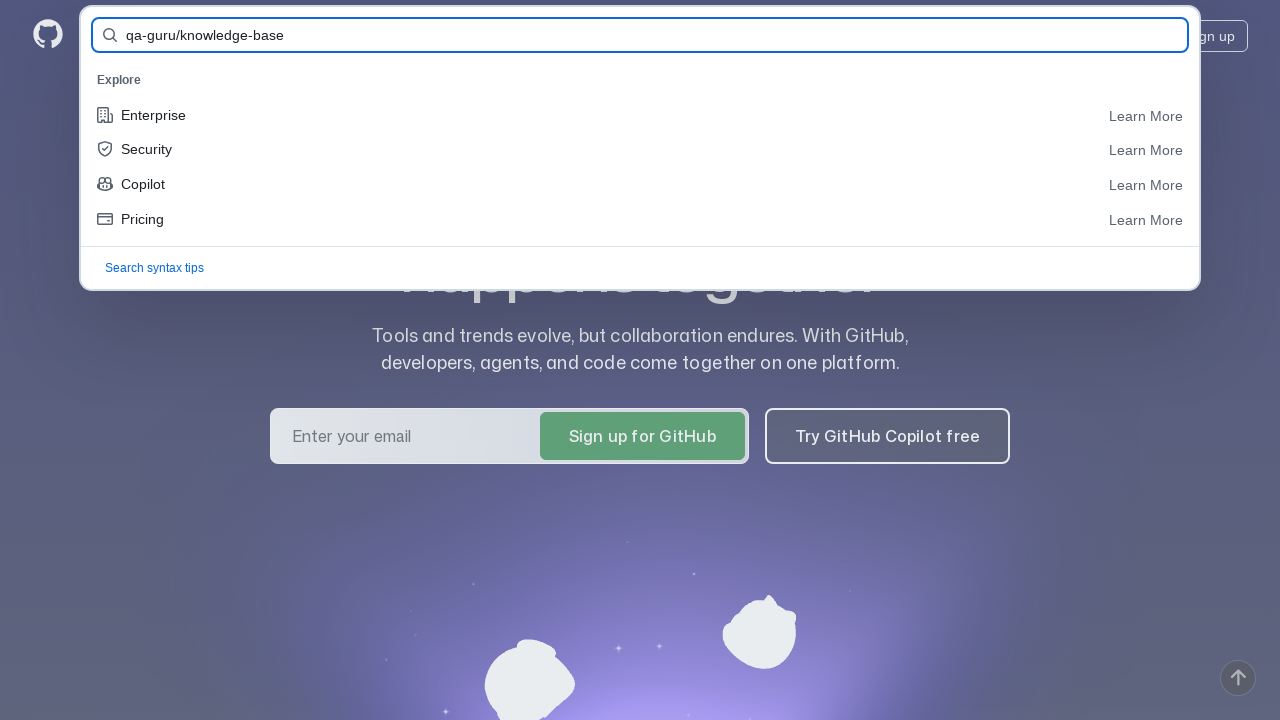

Submitted search by pressing Enter on #query-builder-test
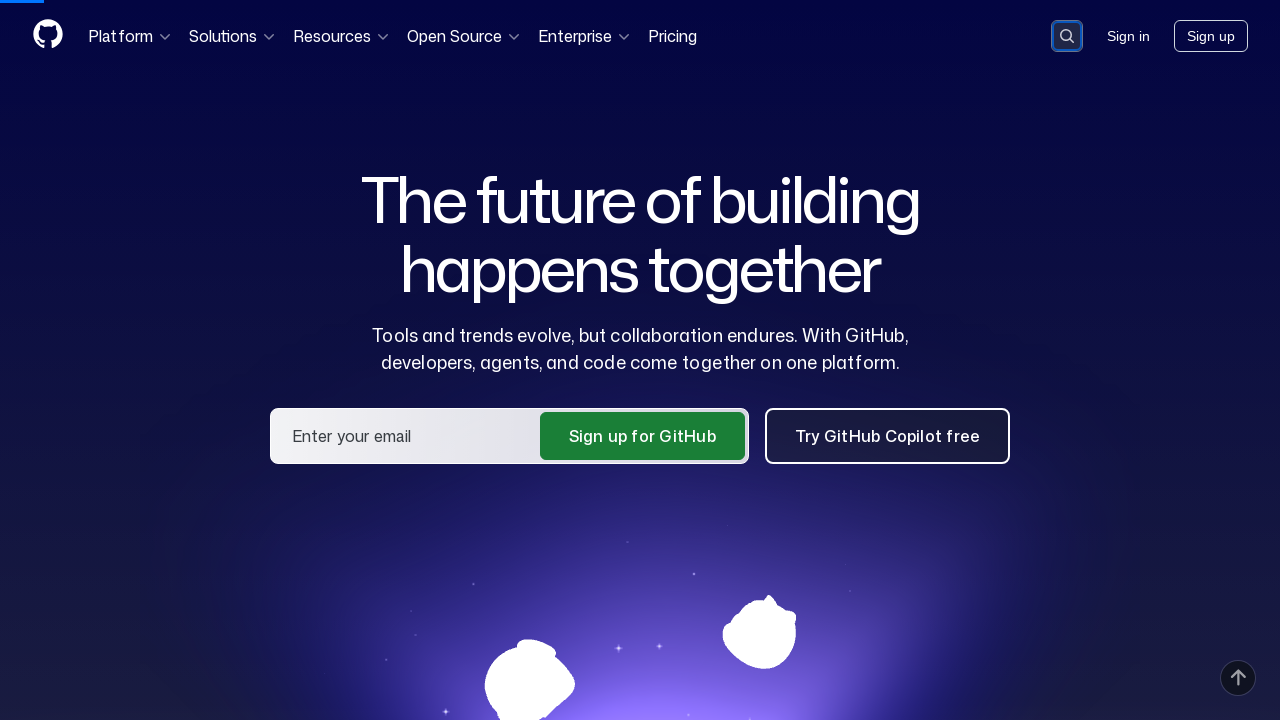

Clicked on qa-guru/knowledge-base repository link at (462, 161) on a:has-text('qa-guru/knowledge-base')
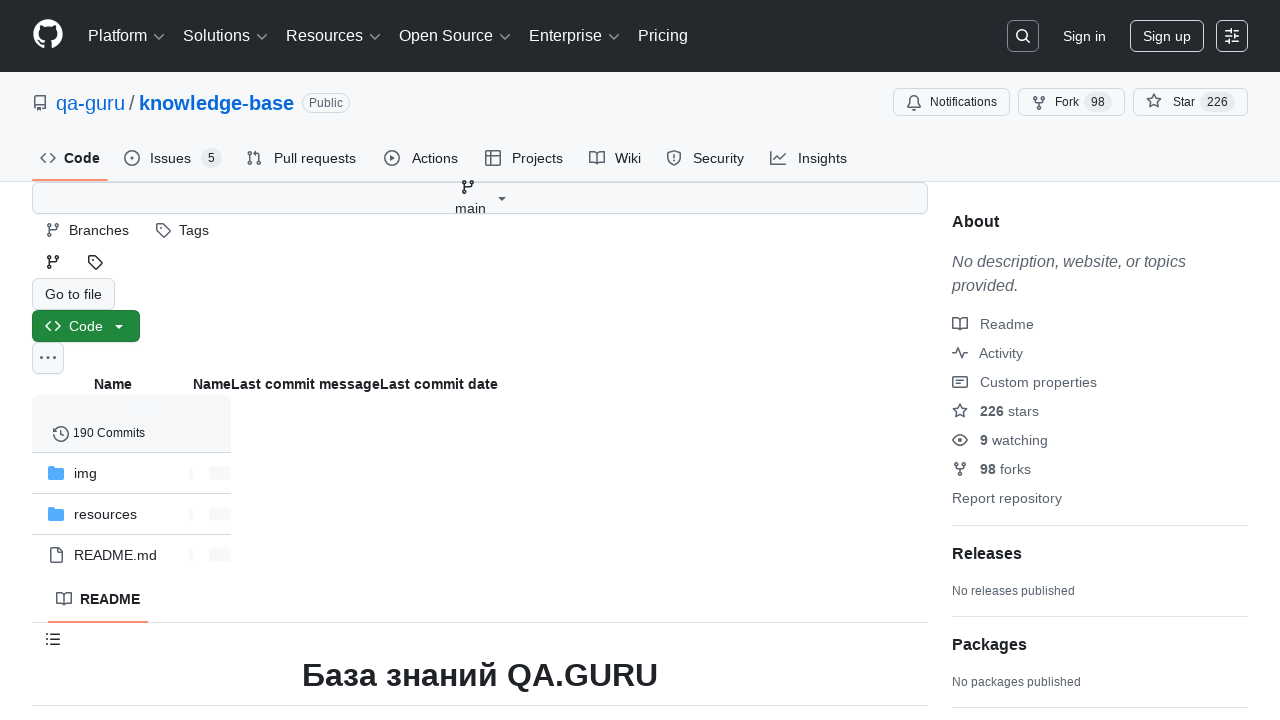

Verified Issues tab is present on repository page
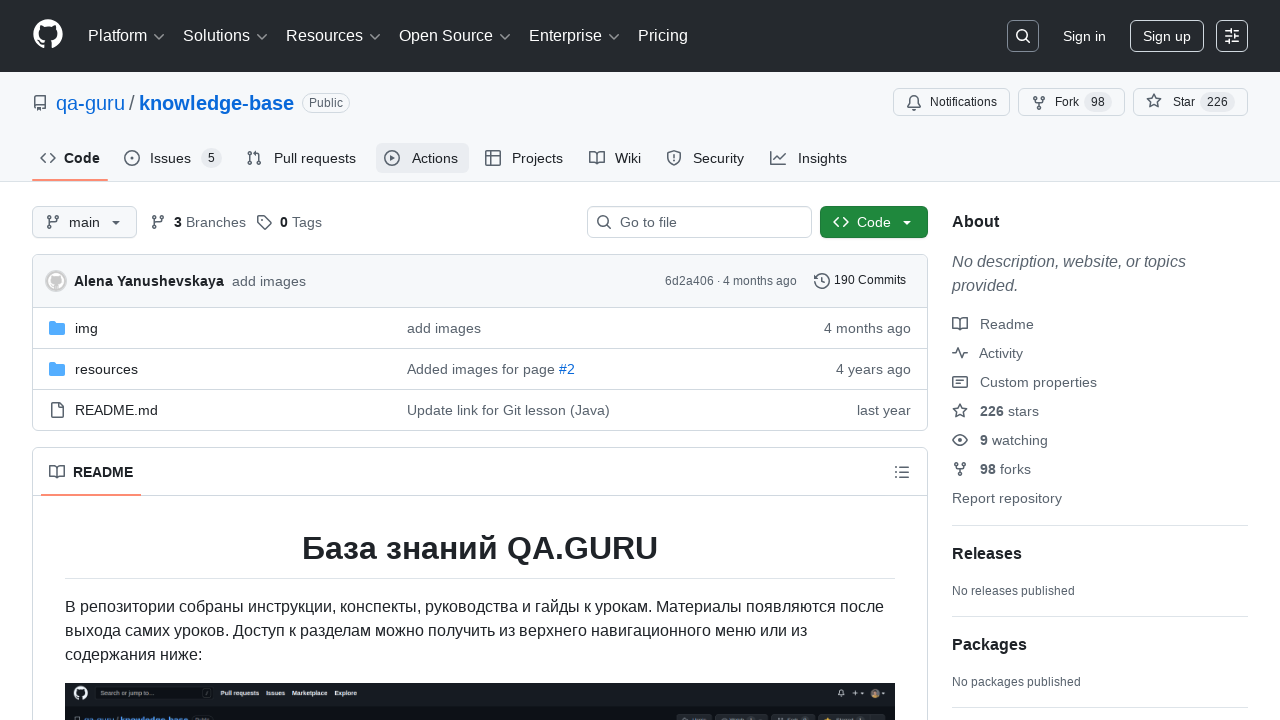

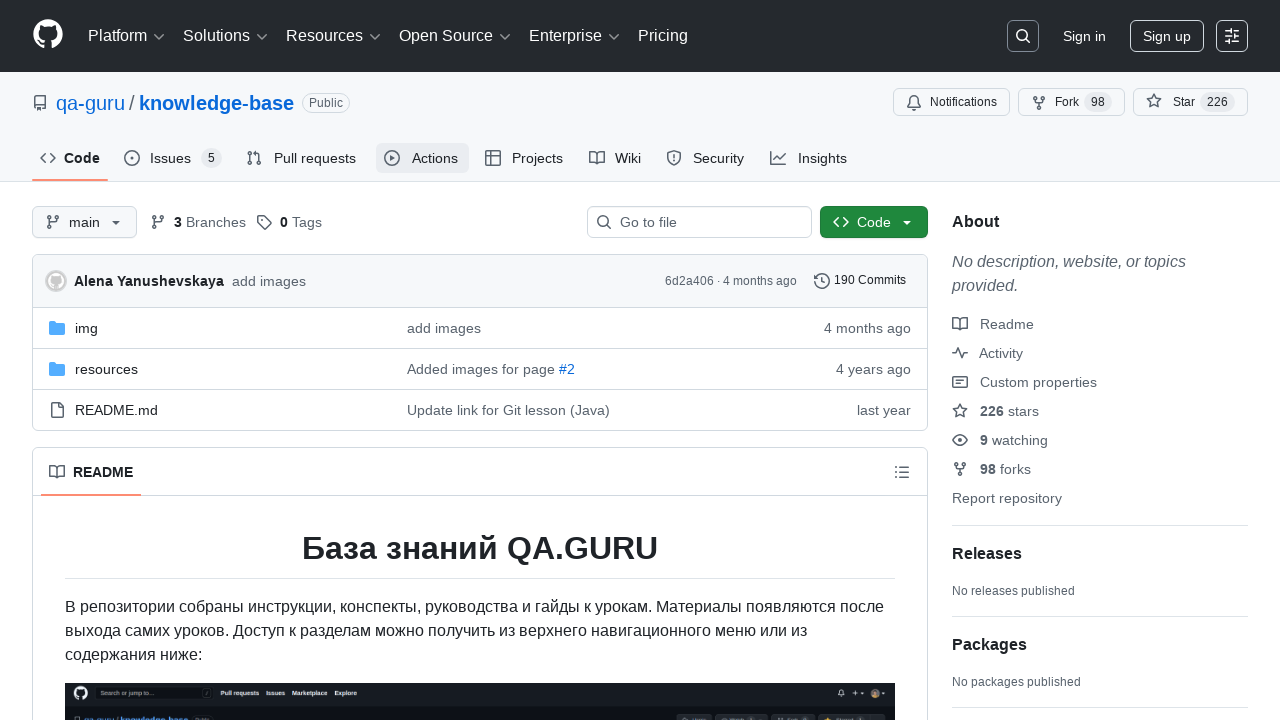